Tests Olimpica store search functionality by entering a product query and waiting for search results to display.

Starting URL: https://www.olimpica.com/

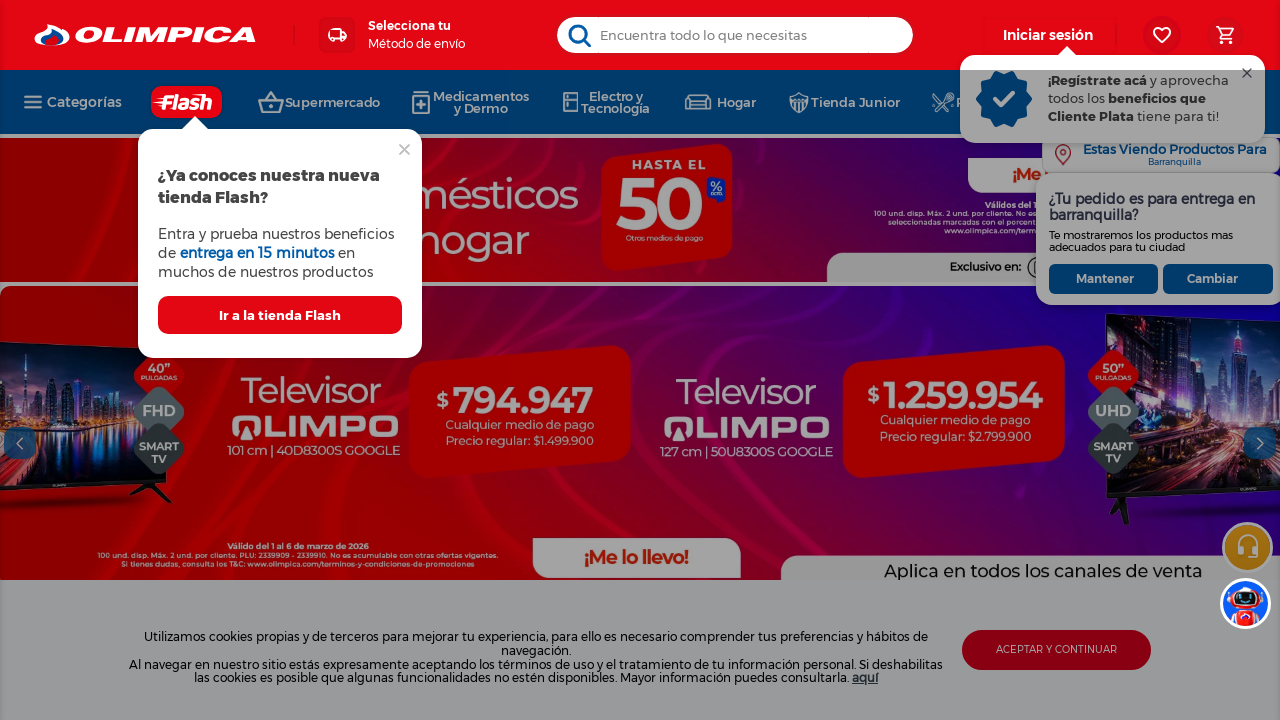

Filled search bar with 'arroz' on input[id^="downshift-"][id$="-input"]
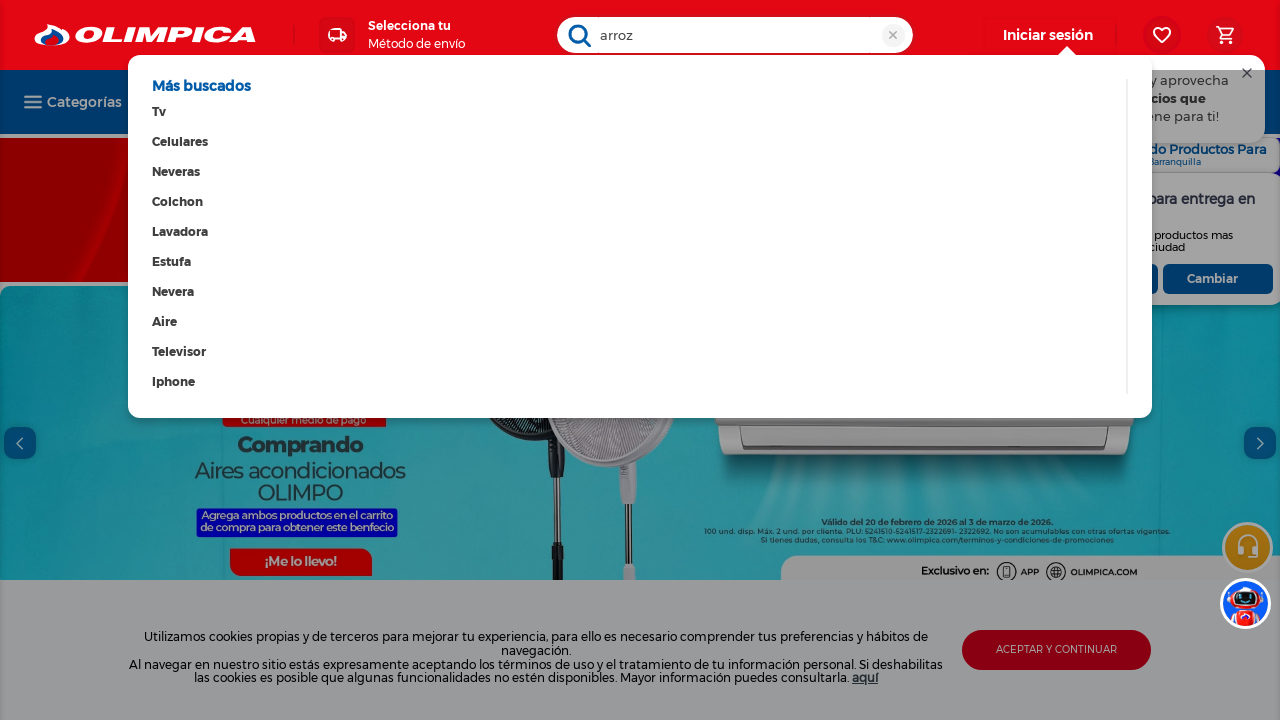

Pressed Enter to submit search query
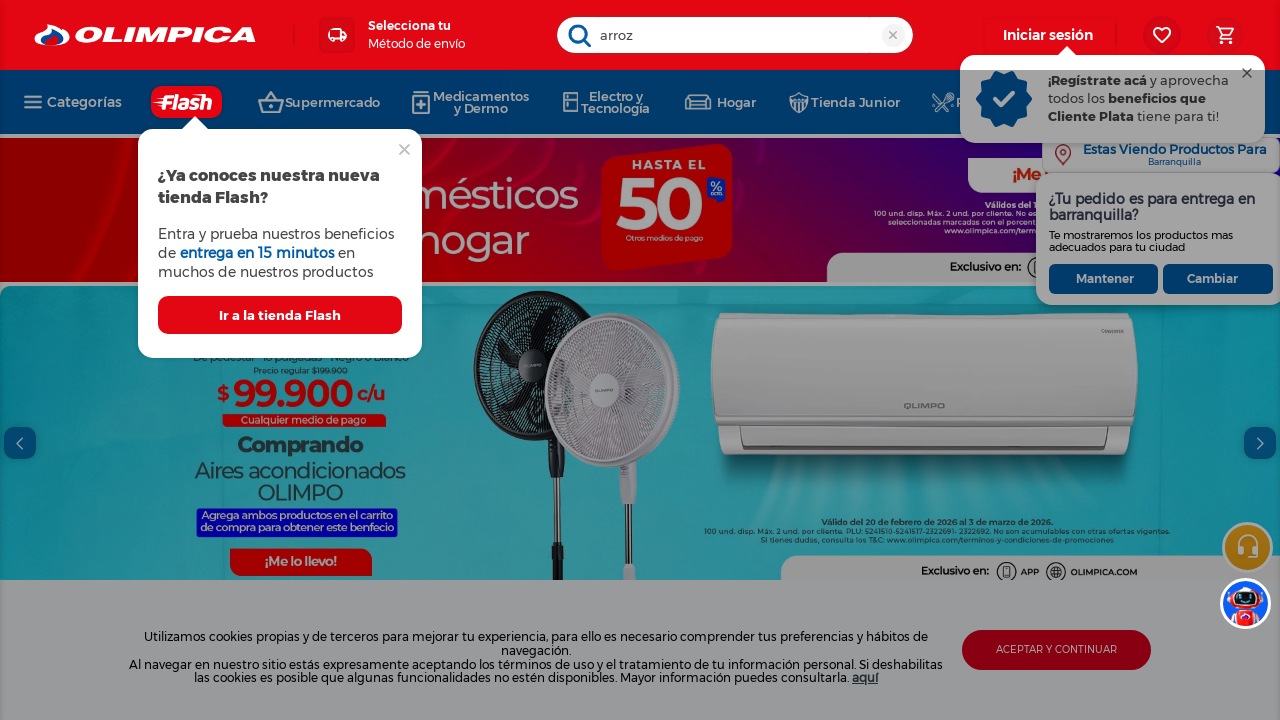

Product search results loaded with pricing information
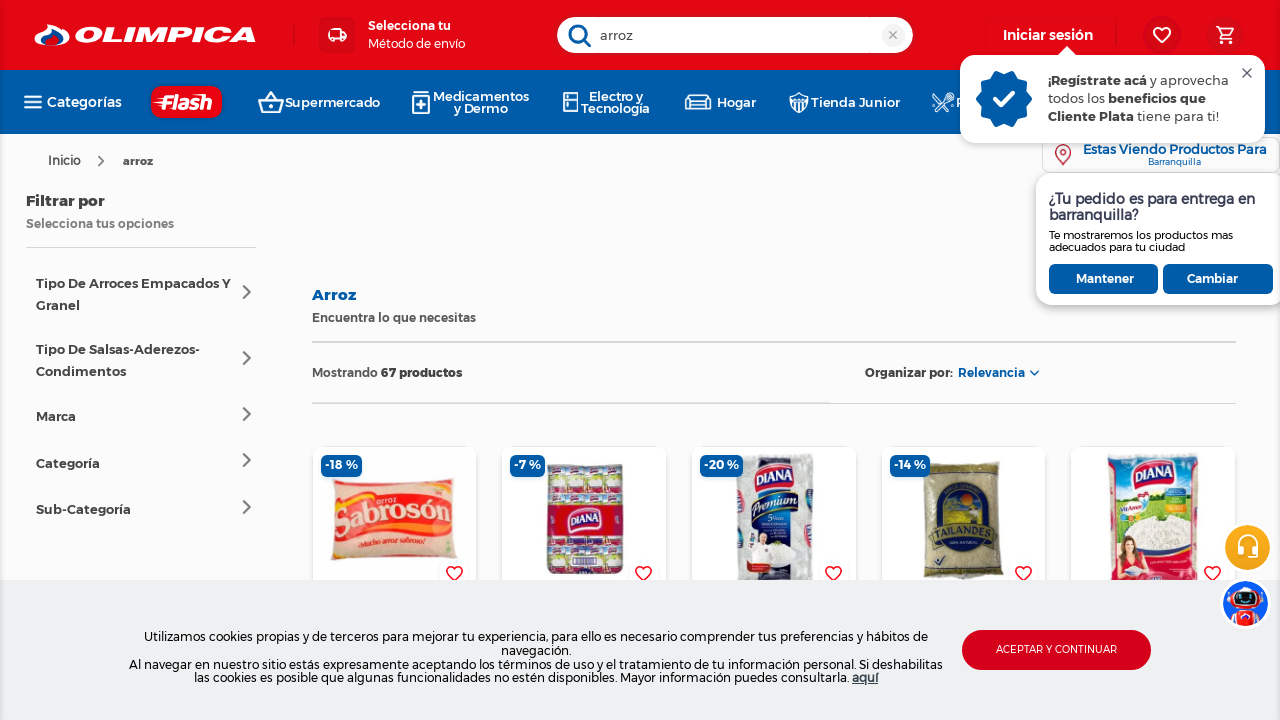

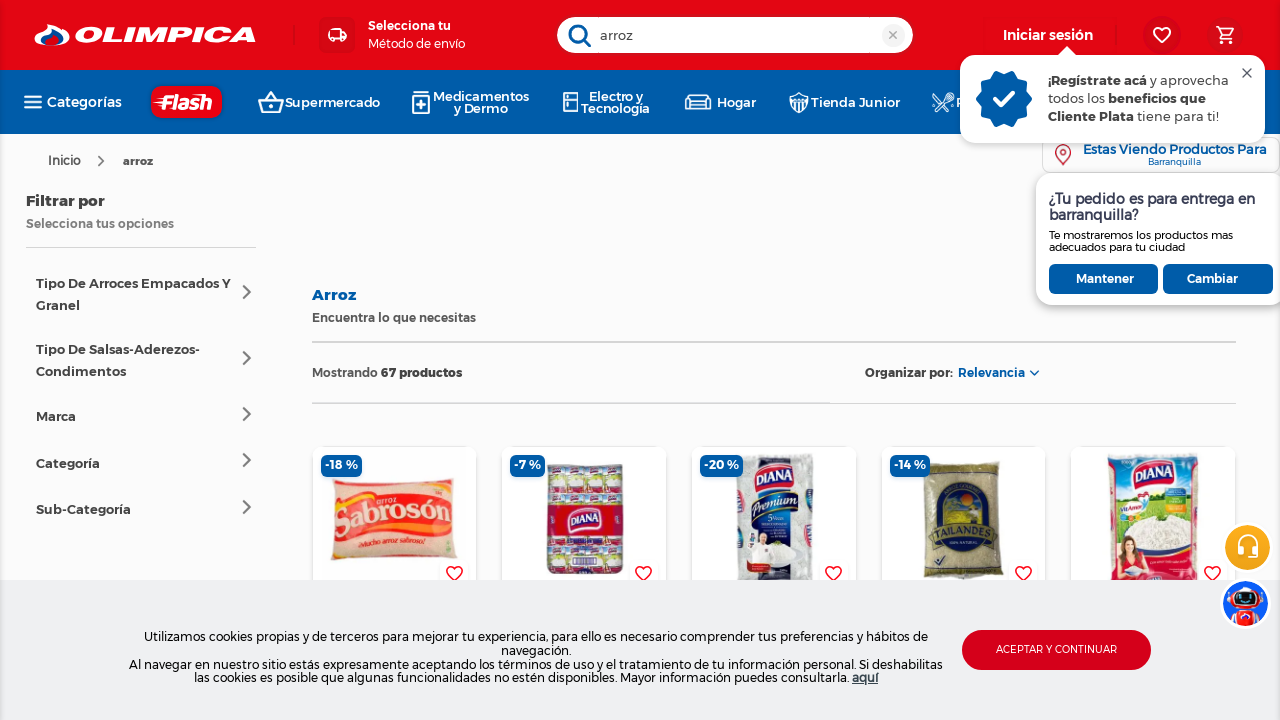